Tests selecting a product category, clicking on a specific product, and adding it to the shopping cart on the Demoblaze e-commerce demo site.

Starting URL: https://www.demoblaze.com/

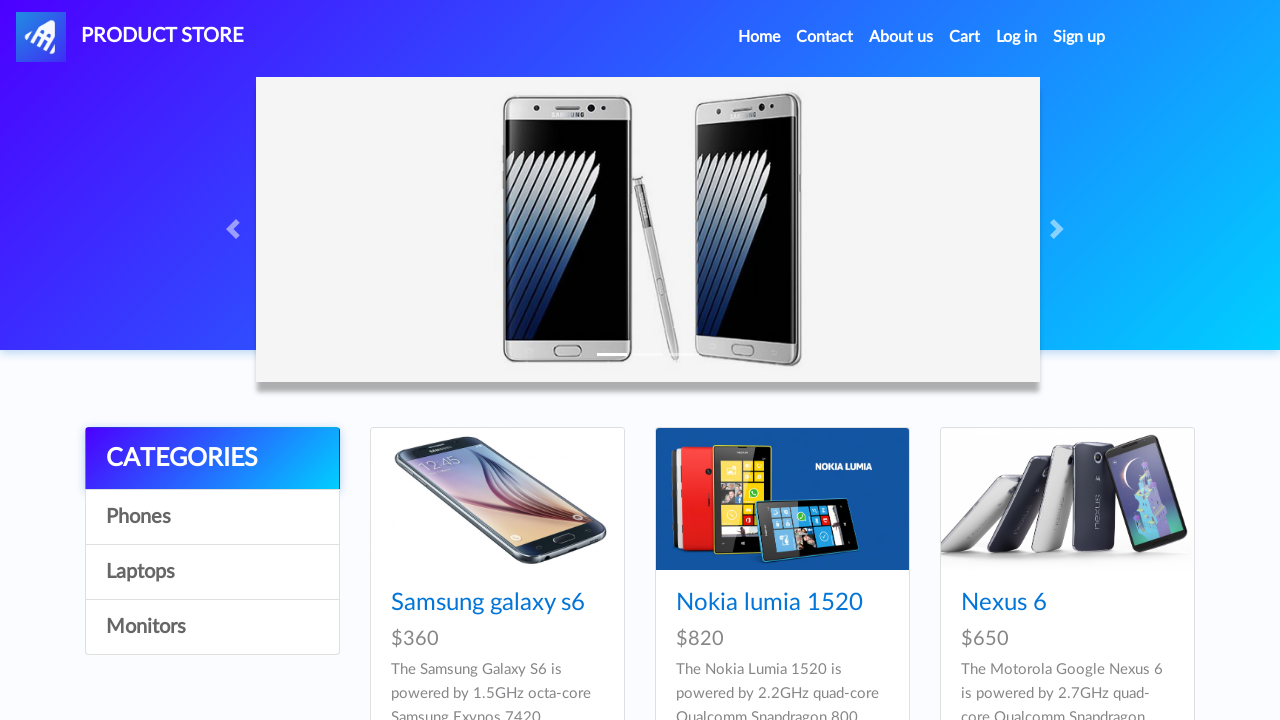

Clicked on Phones product category at (212, 517) on a:has-text('Phones')
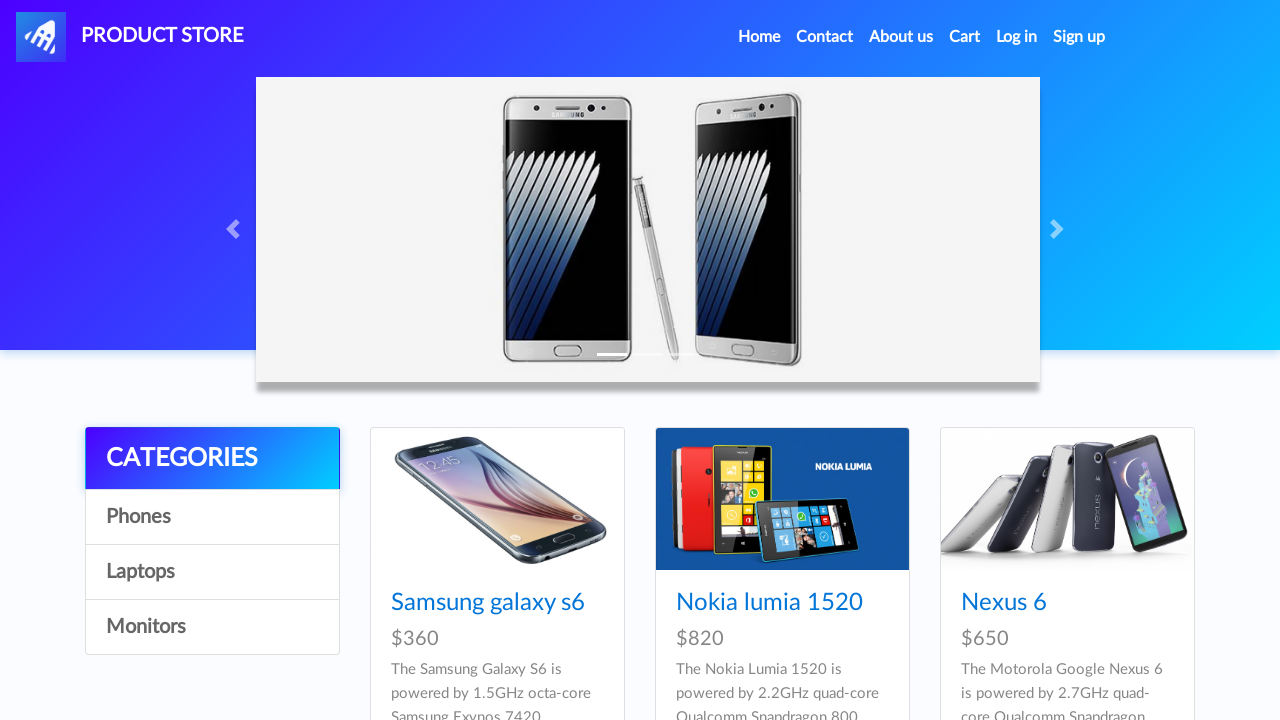

Waited for products to load
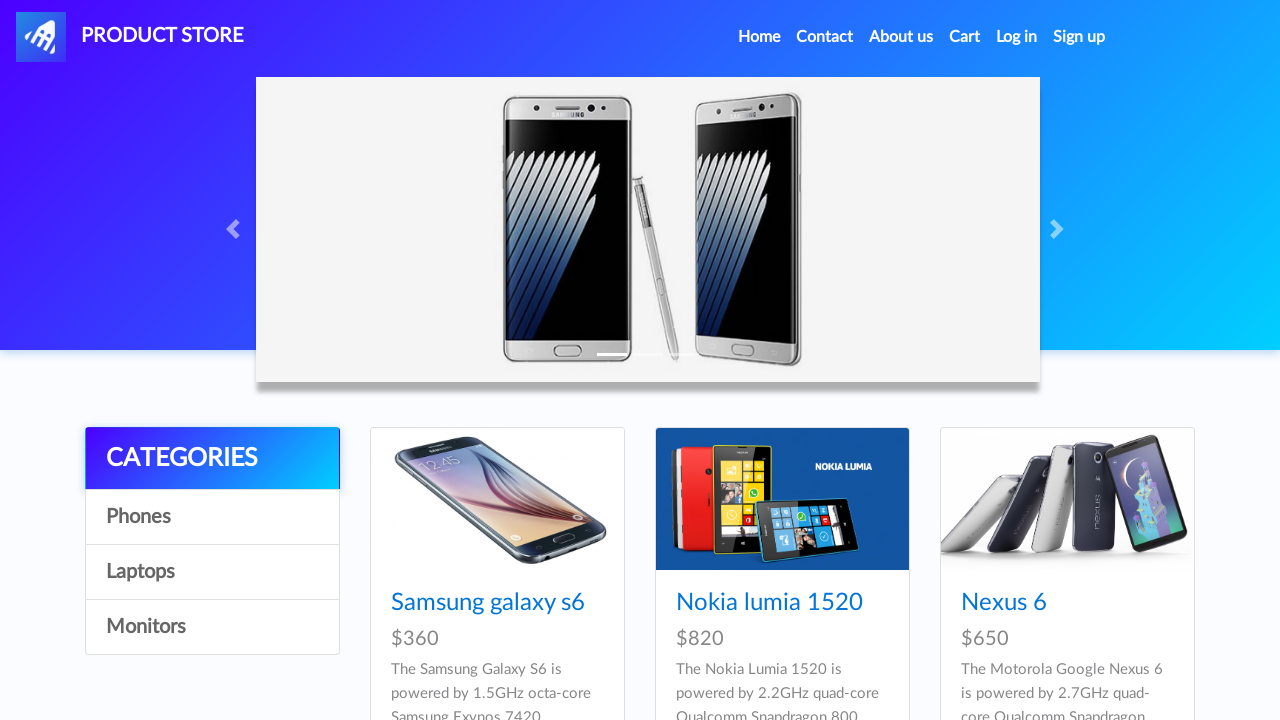

Clicked on Samsung Galaxy S6 product at (488, 603) on a:has-text('Samsung galaxy s6')
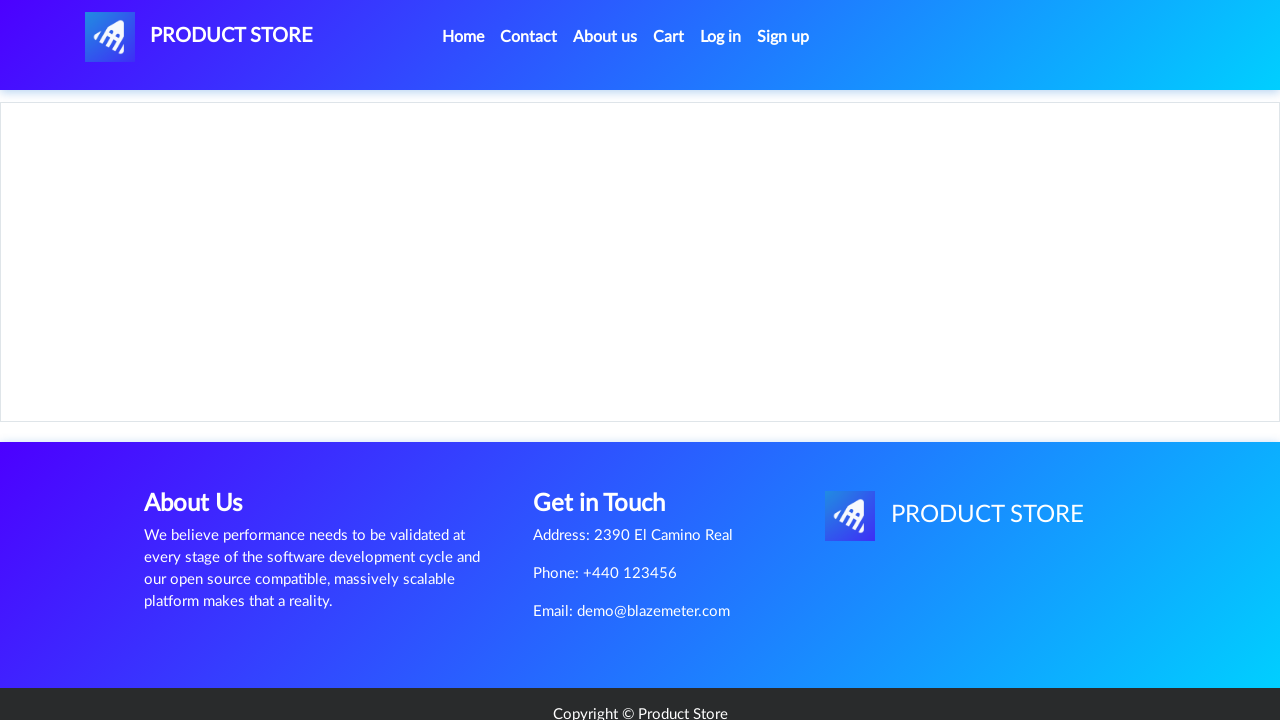

Product page loaded with product details
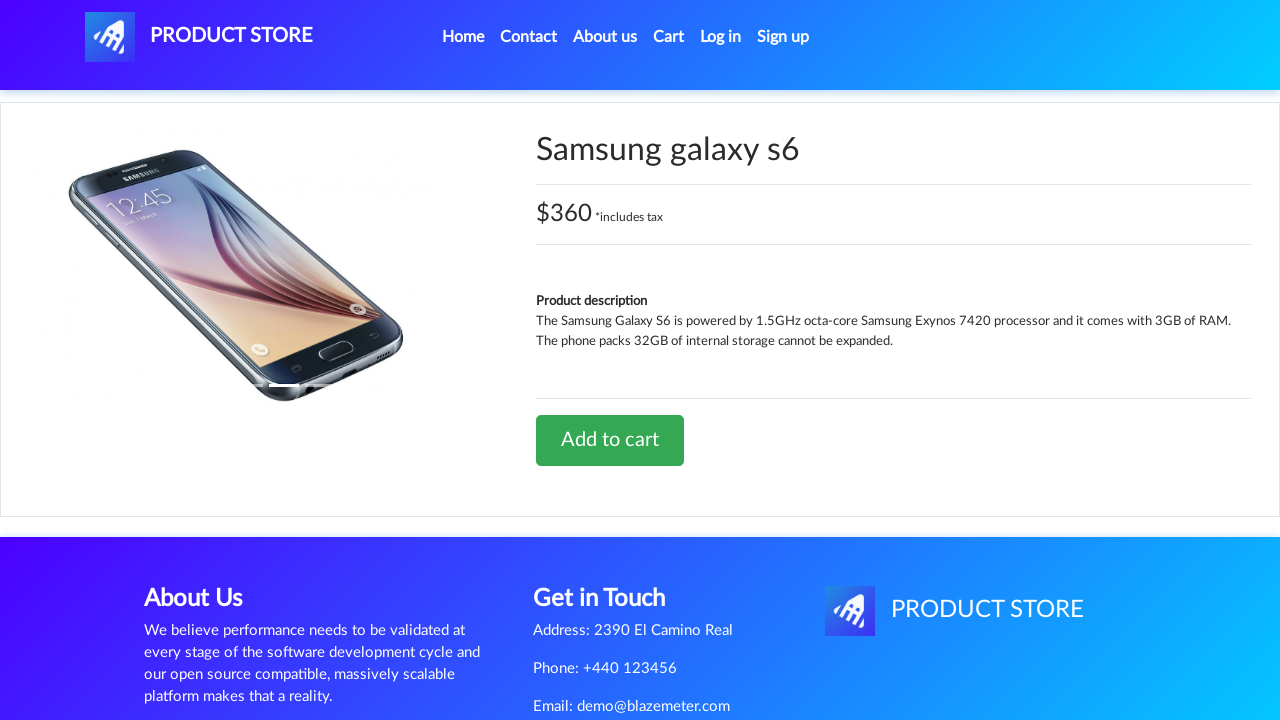

Clicked Add to cart button at (610, 440) on a:has-text('Add to cart')
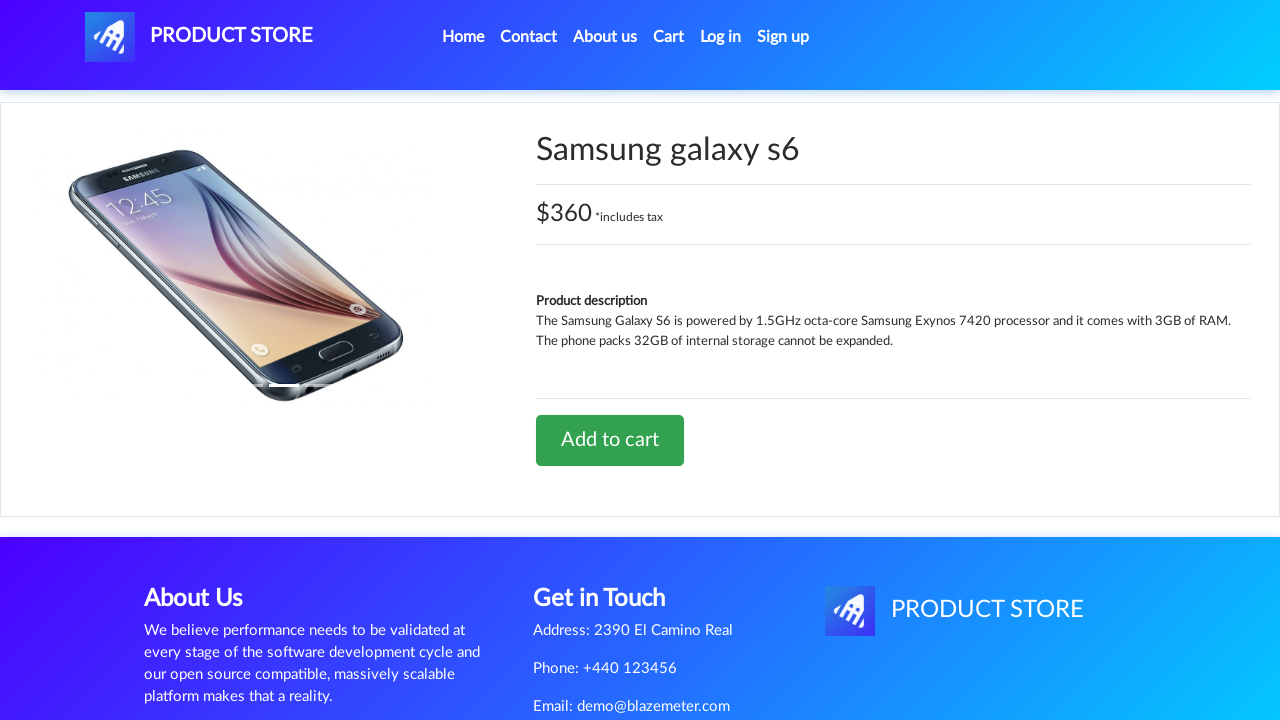

Set up dialog handler to accept alerts
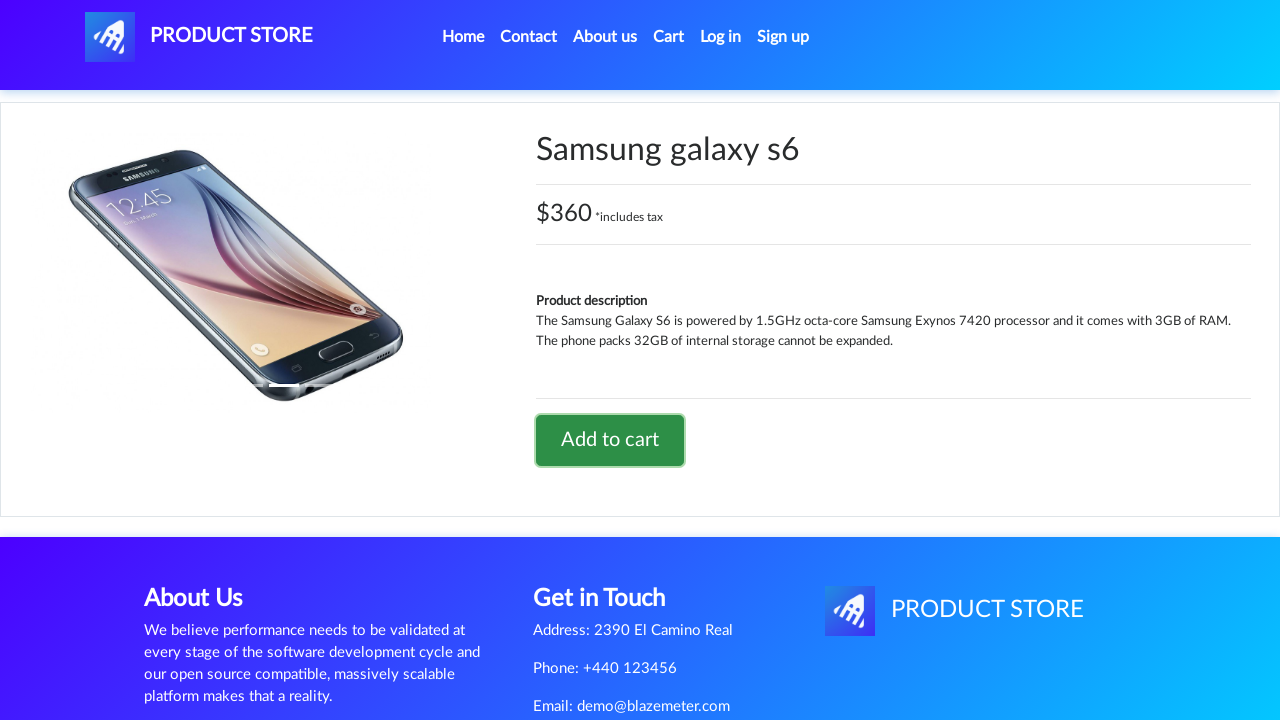

Waited for alert to be handled and cart to update
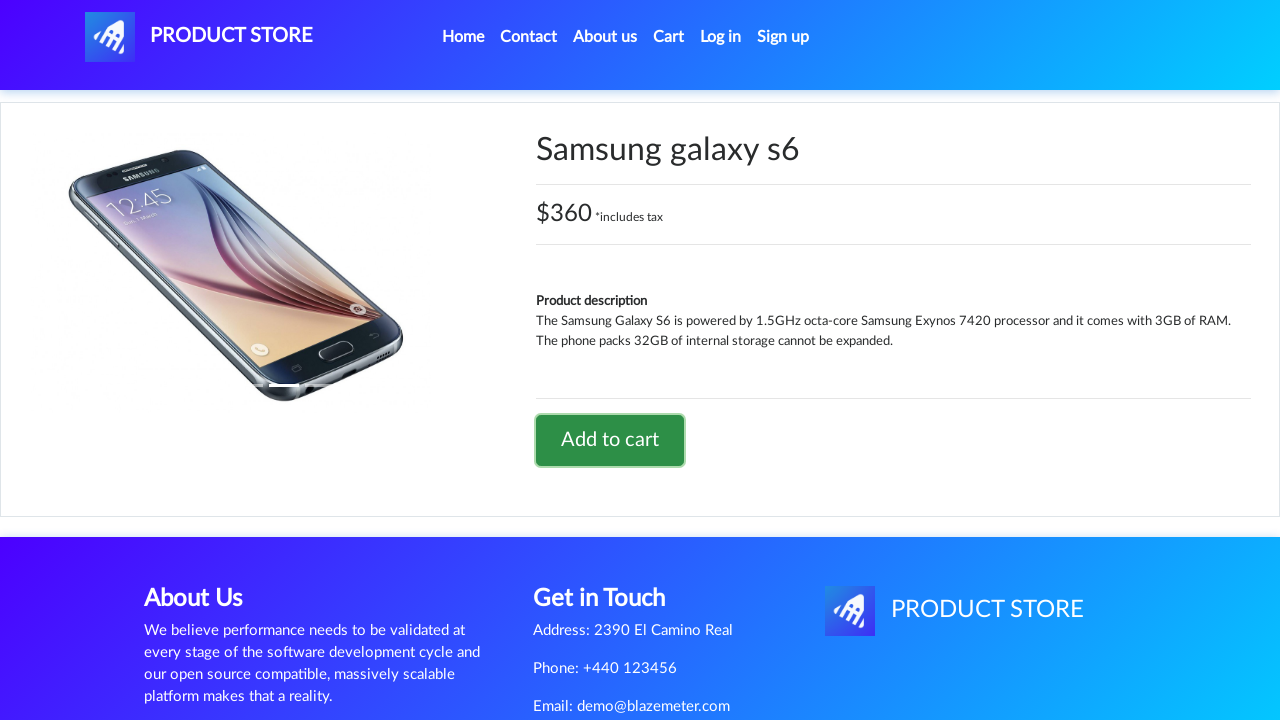

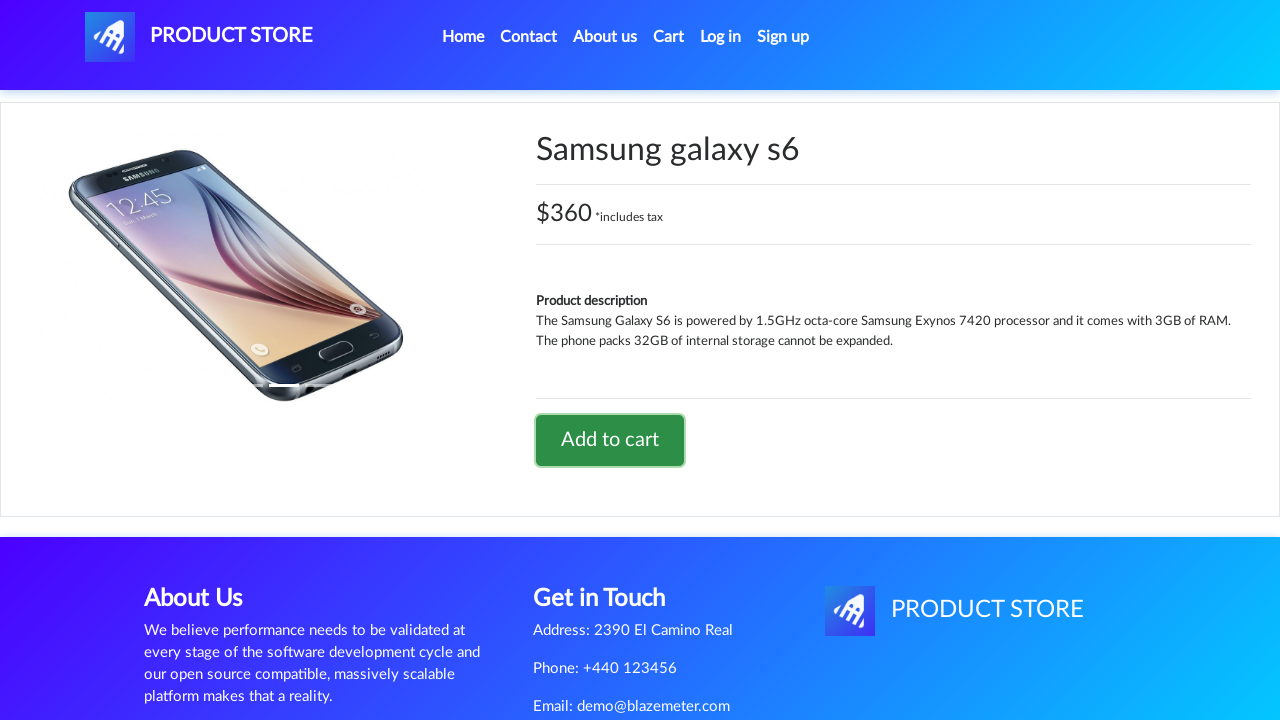